Tests a math exercise form by reading a value from the page, calculating the answer using a logarithmic formula, filling in the result, checking required checkboxes/radio buttons, and submitting the form.

Starting URL: https://suninjuly.github.io/math.html

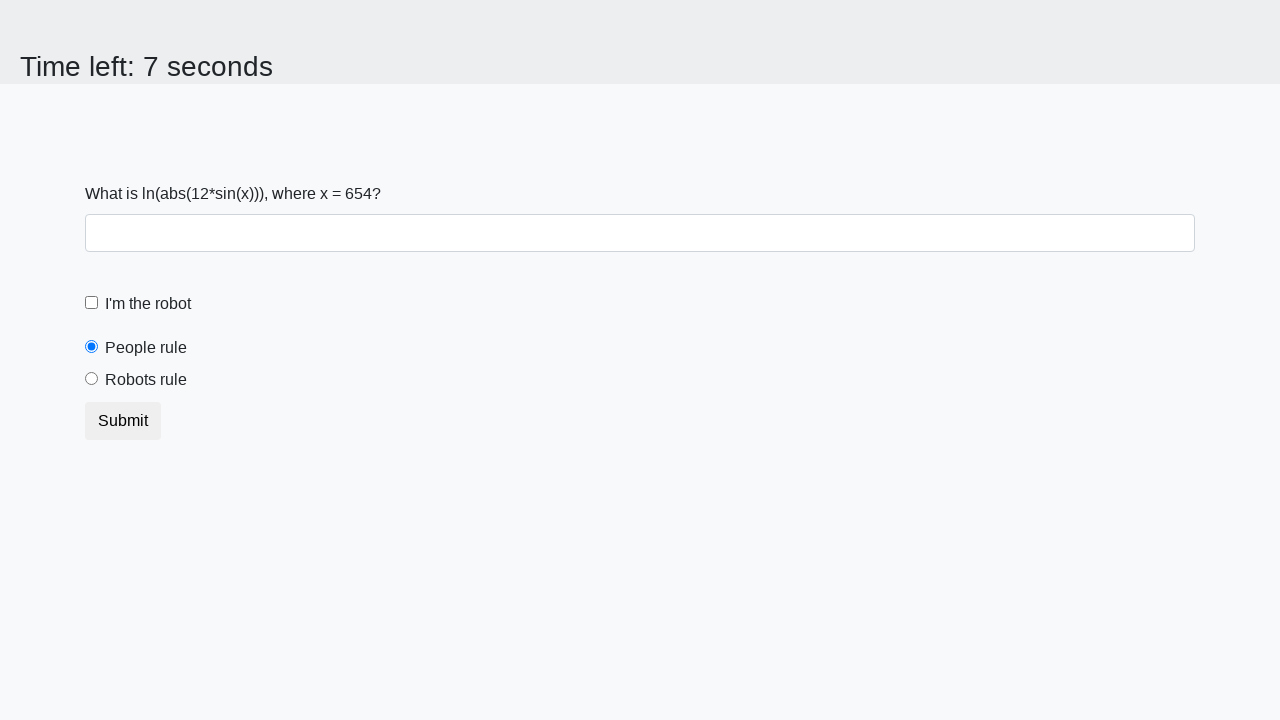

Located the input value element
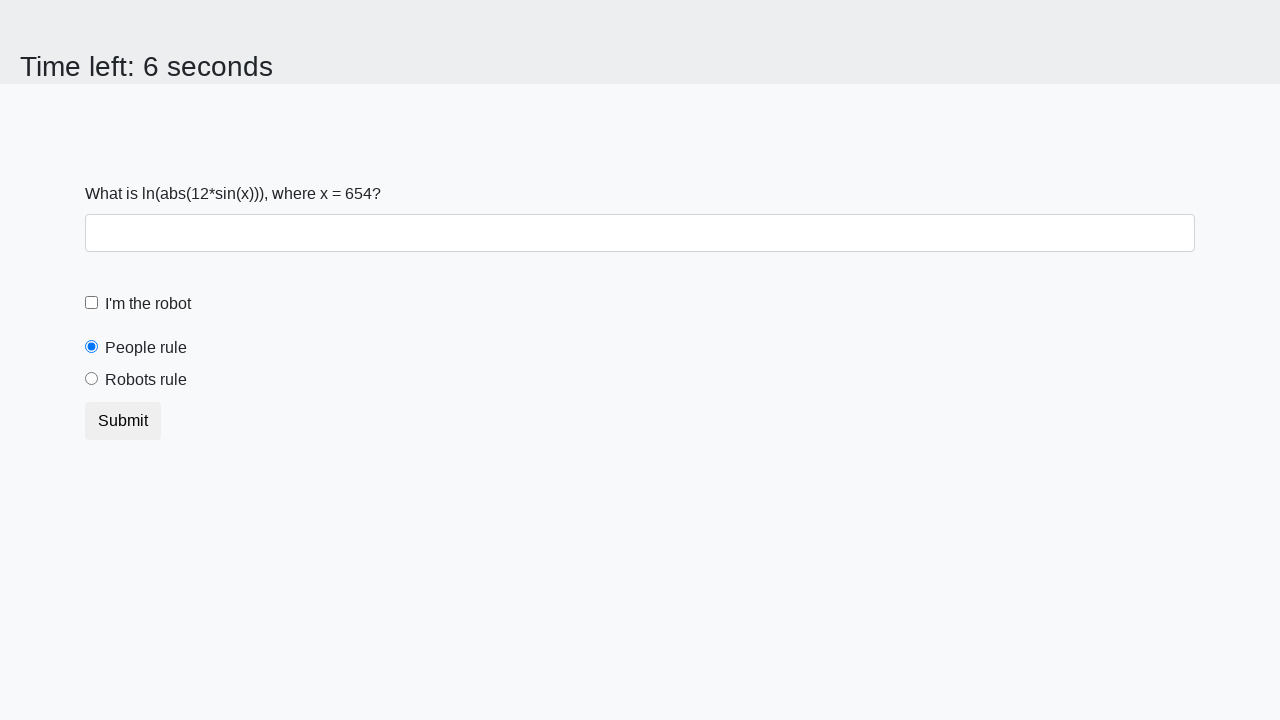

Read x value from page: 654
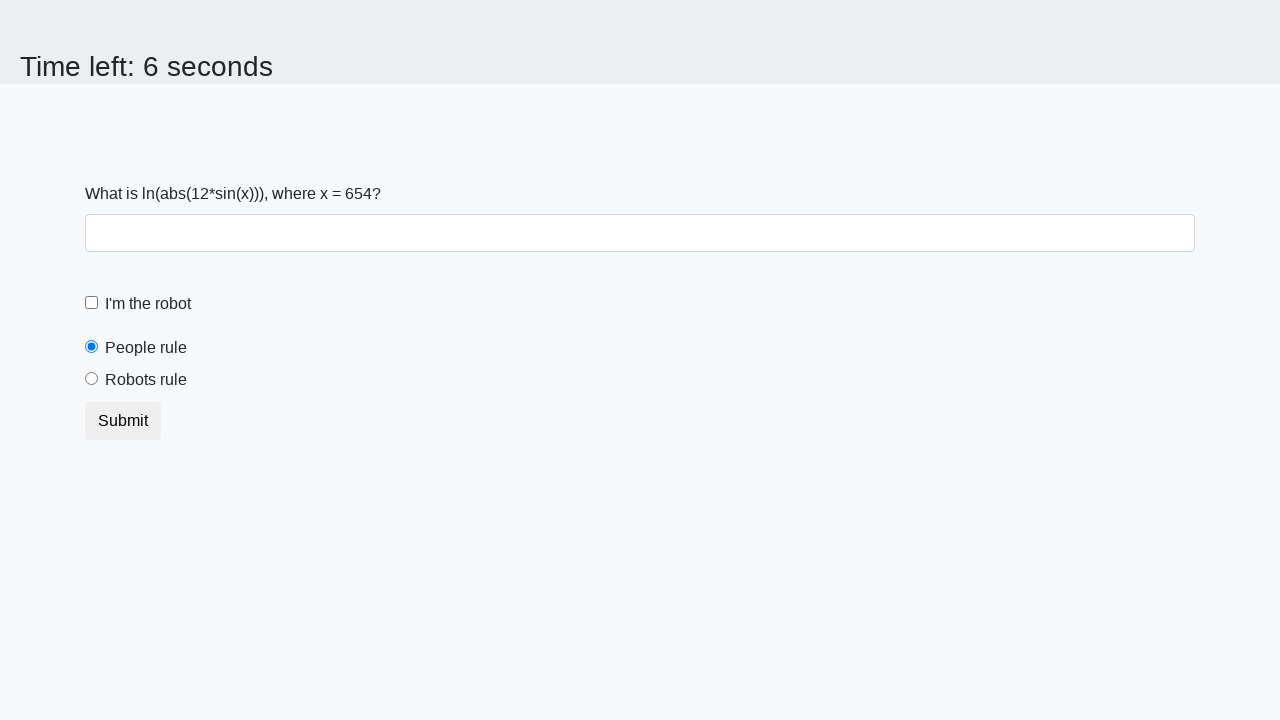

Calculated logarithmic result using formula ln(|12*sin(x)|): 1.8340570606172548
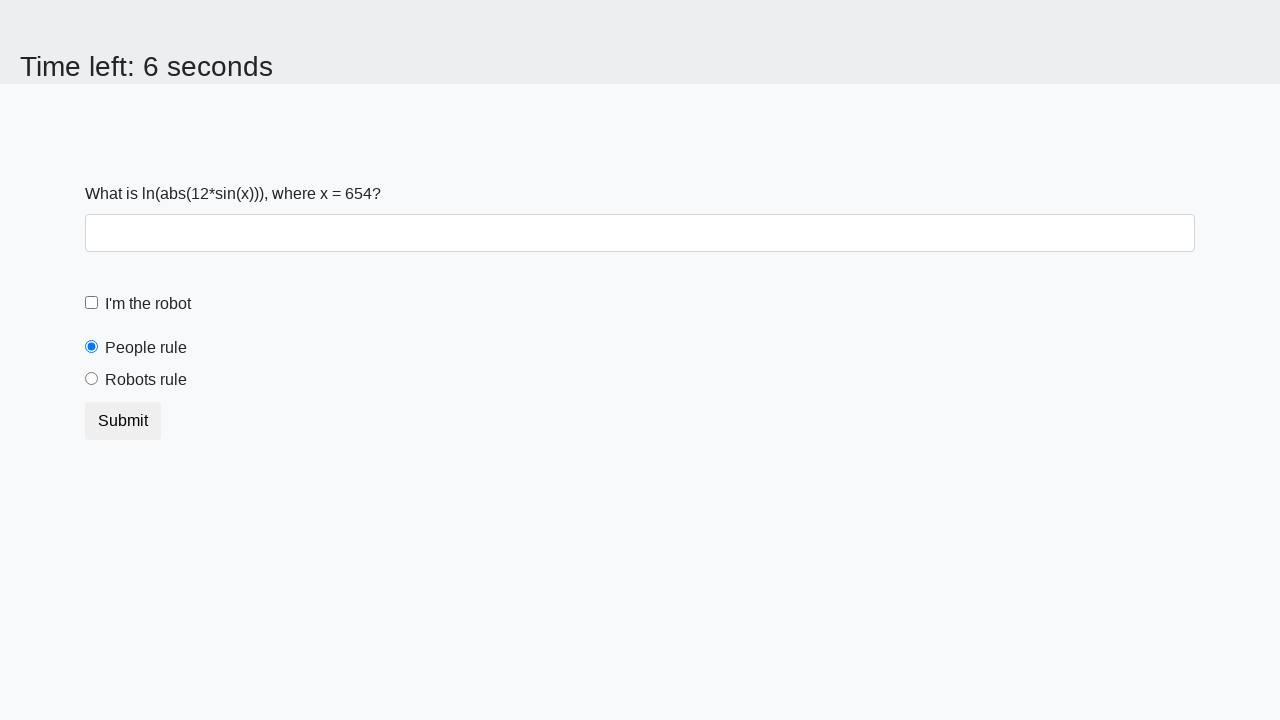

Filled answer field with calculated value on #answer
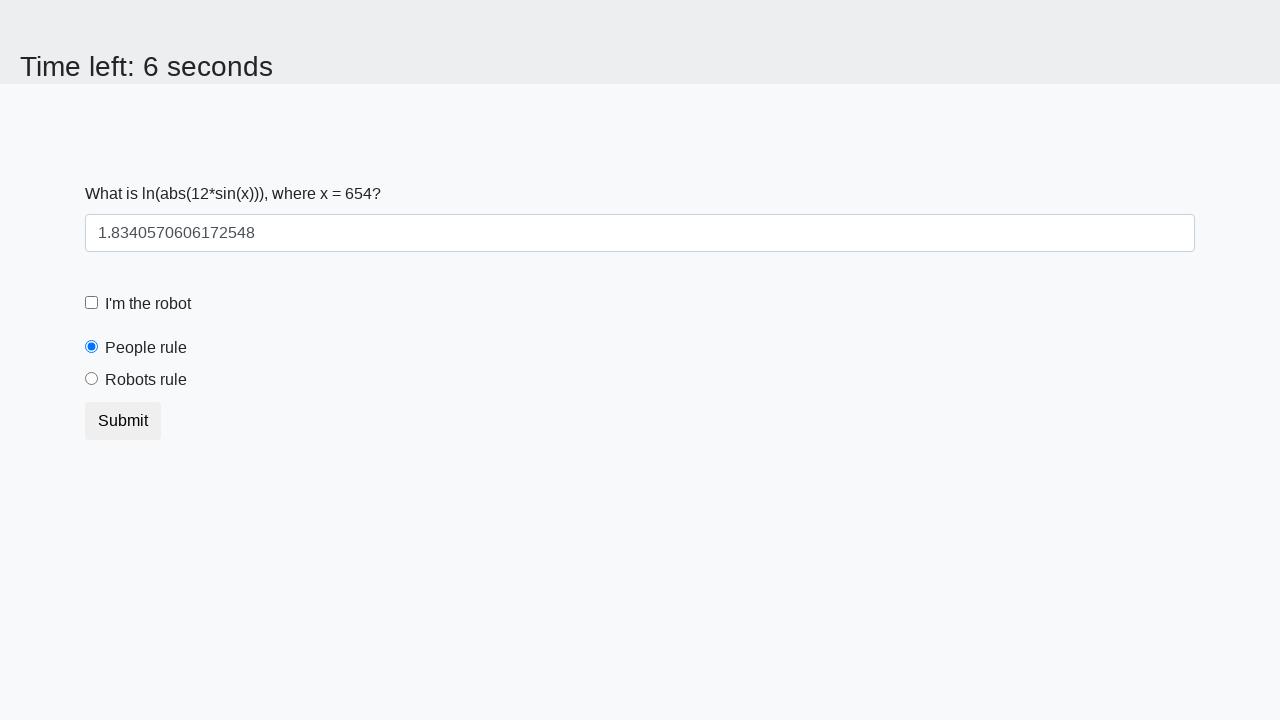

Clicked robot checkbox at (92, 303) on #robotCheckbox
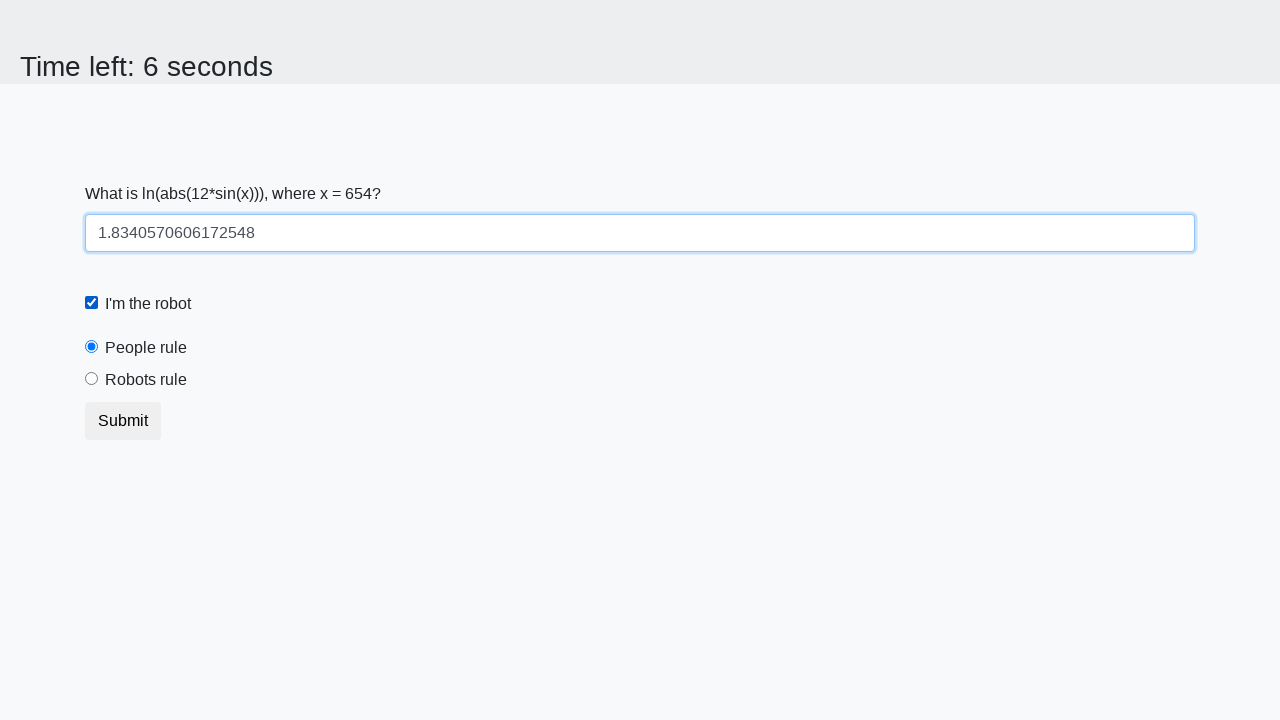

Clicked robots rule radio button at (92, 379) on #robotsRule
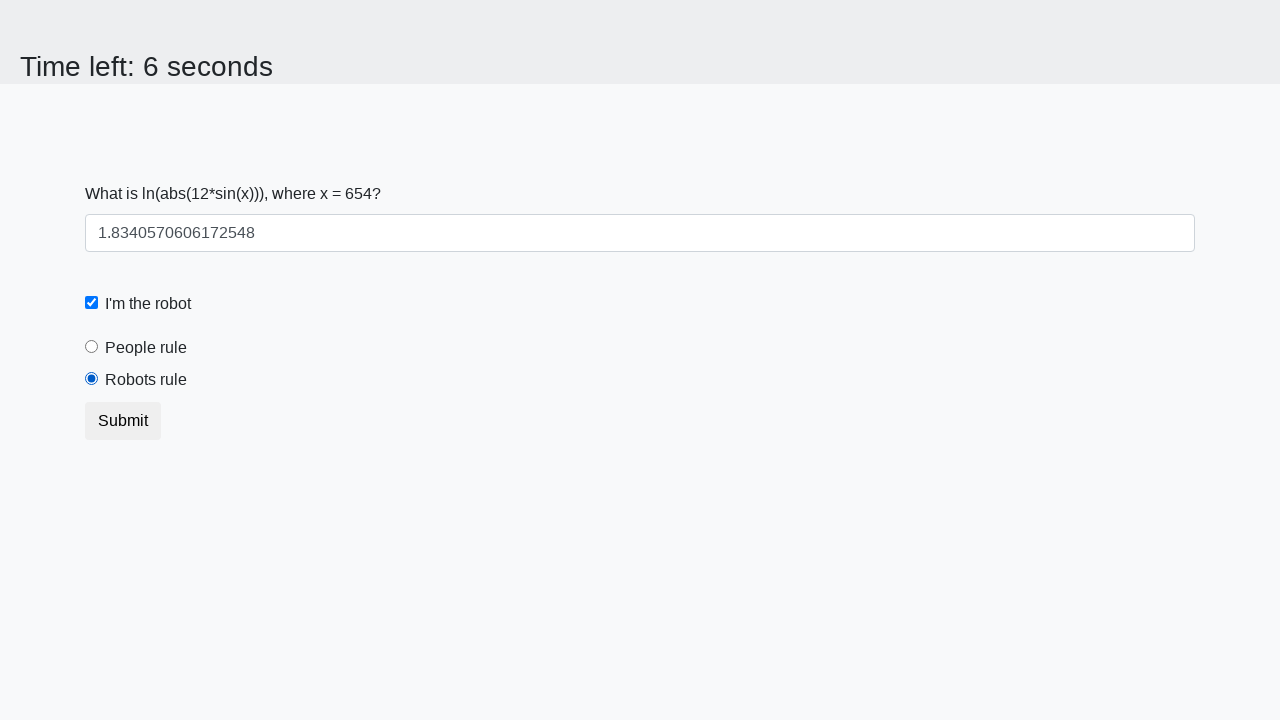

Clicked submit button to submit form at (123, 421) on .btn
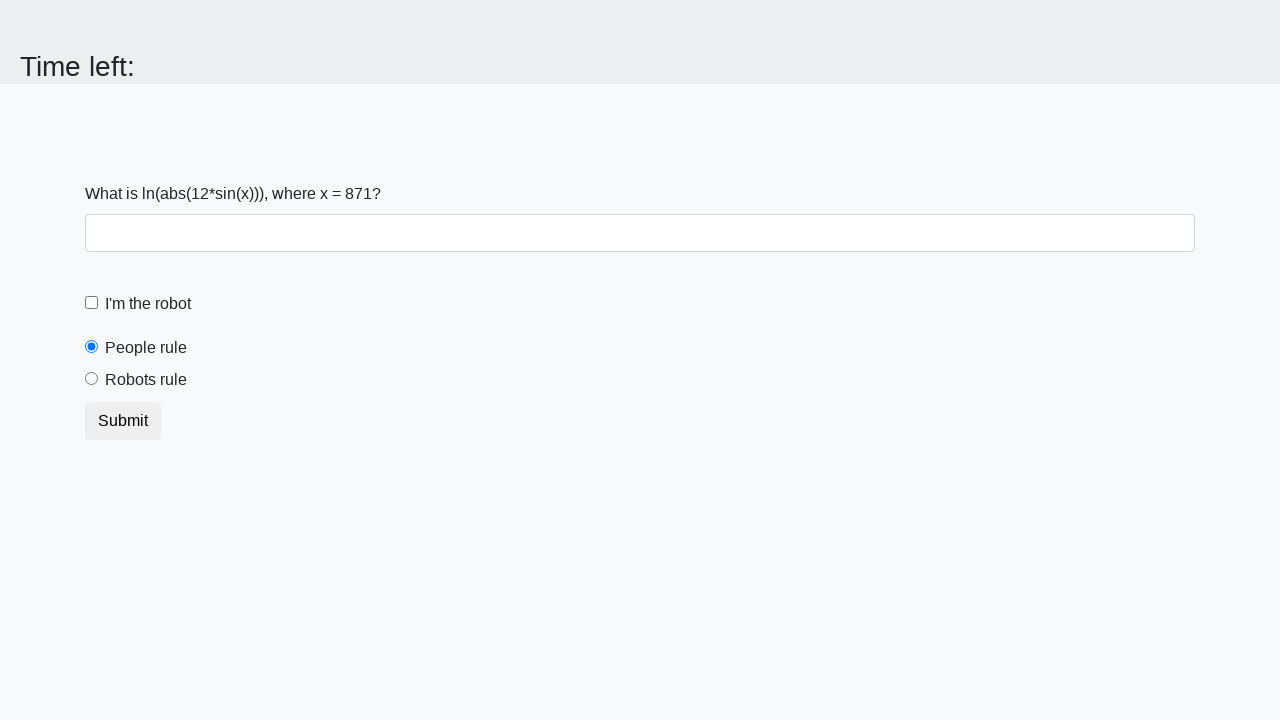

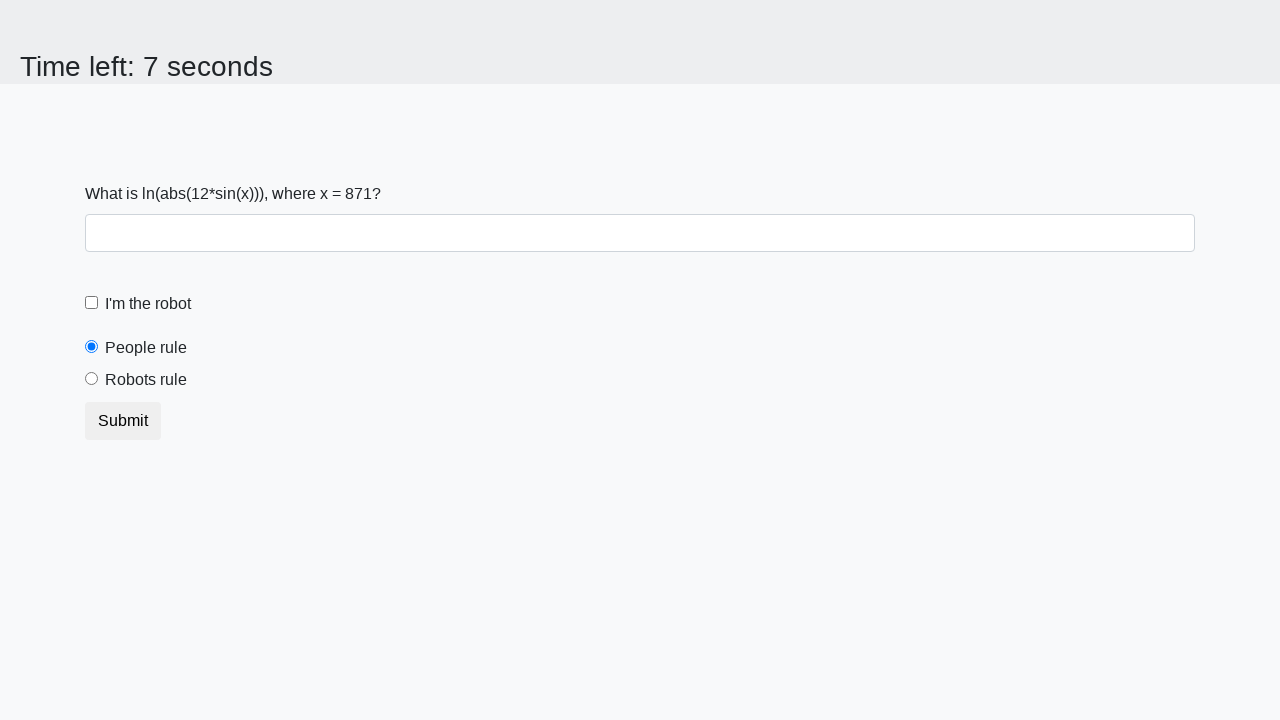